Tests filtering tasks by status using Active and Completed filter buttons

Starting URL: https://todomvc.com/examples/react/dist

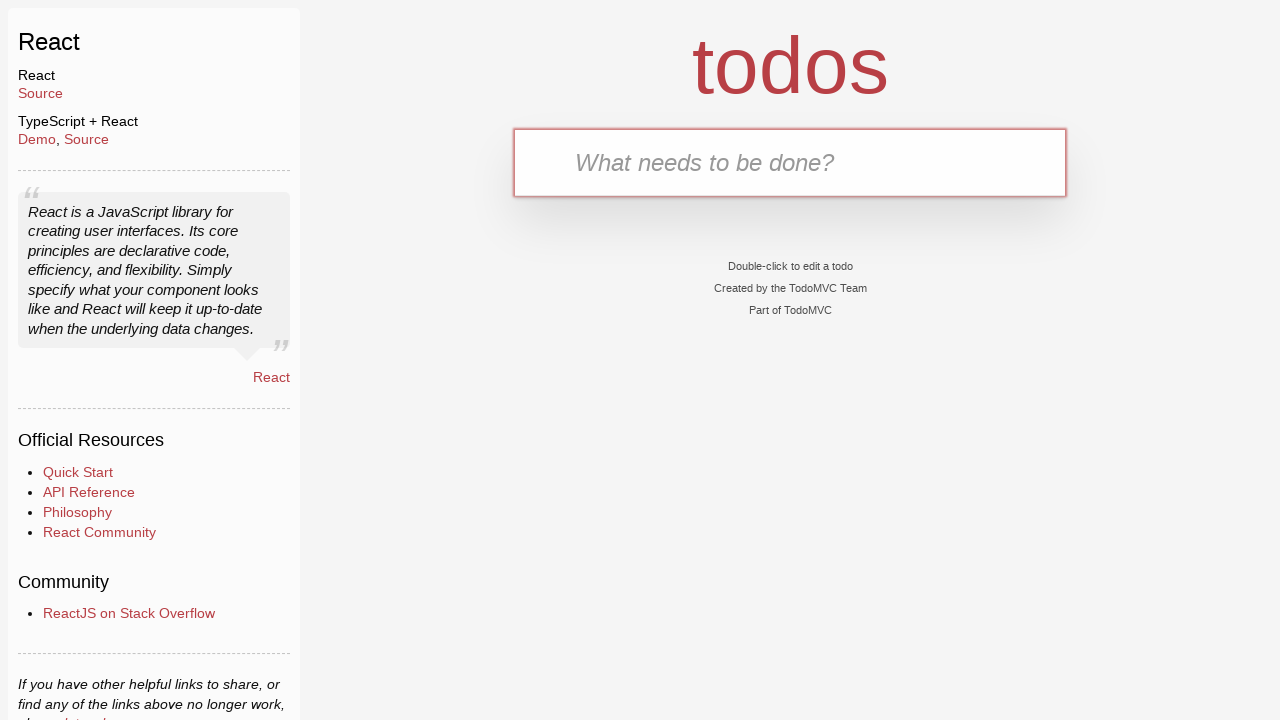

Filled input field with 'Task 1' on input[placeholder='What needs to be done?']
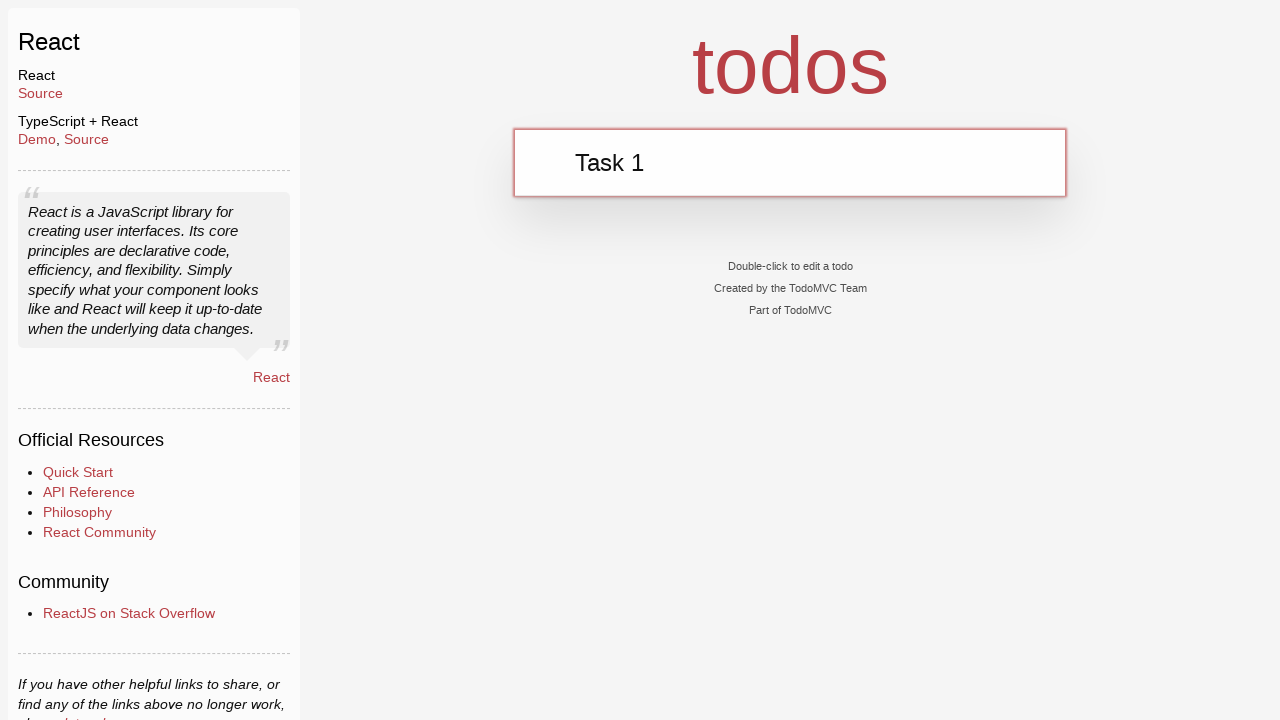

Pressed Enter to add Task 1 on input[placeholder='What needs to be done?']
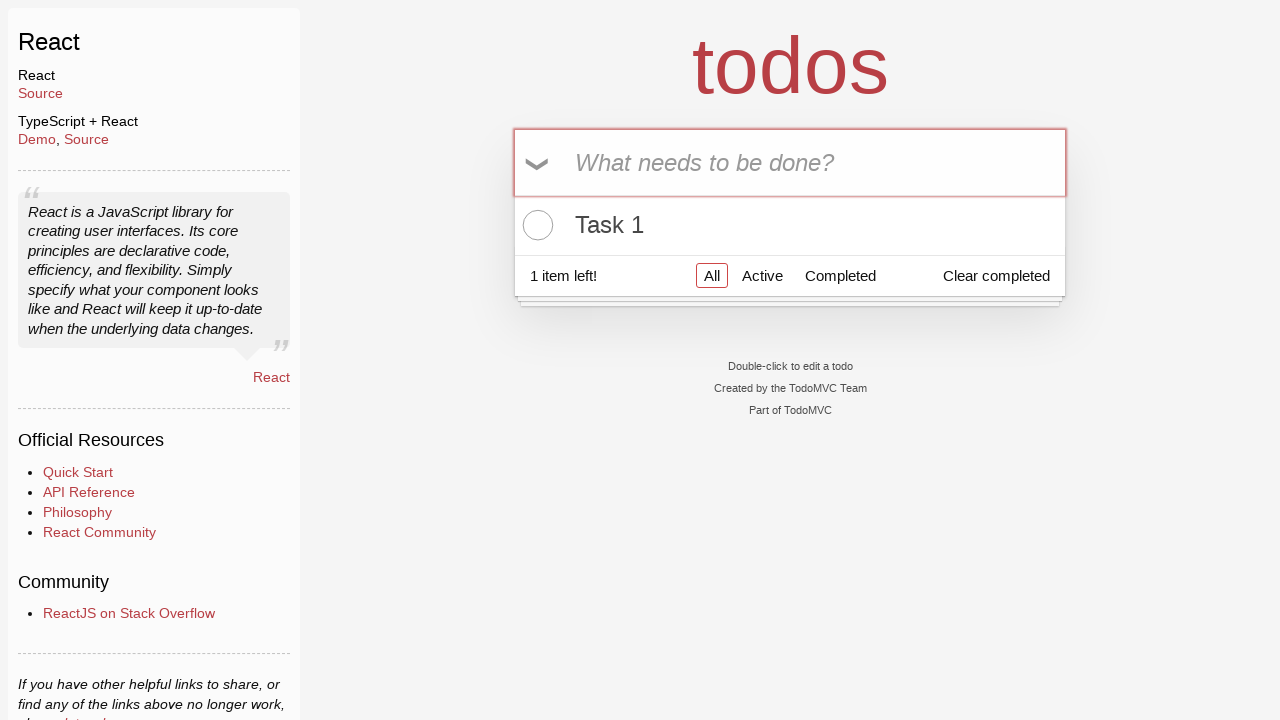

Filled input field with 'Task 2' on input[placeholder='What needs to be done?']
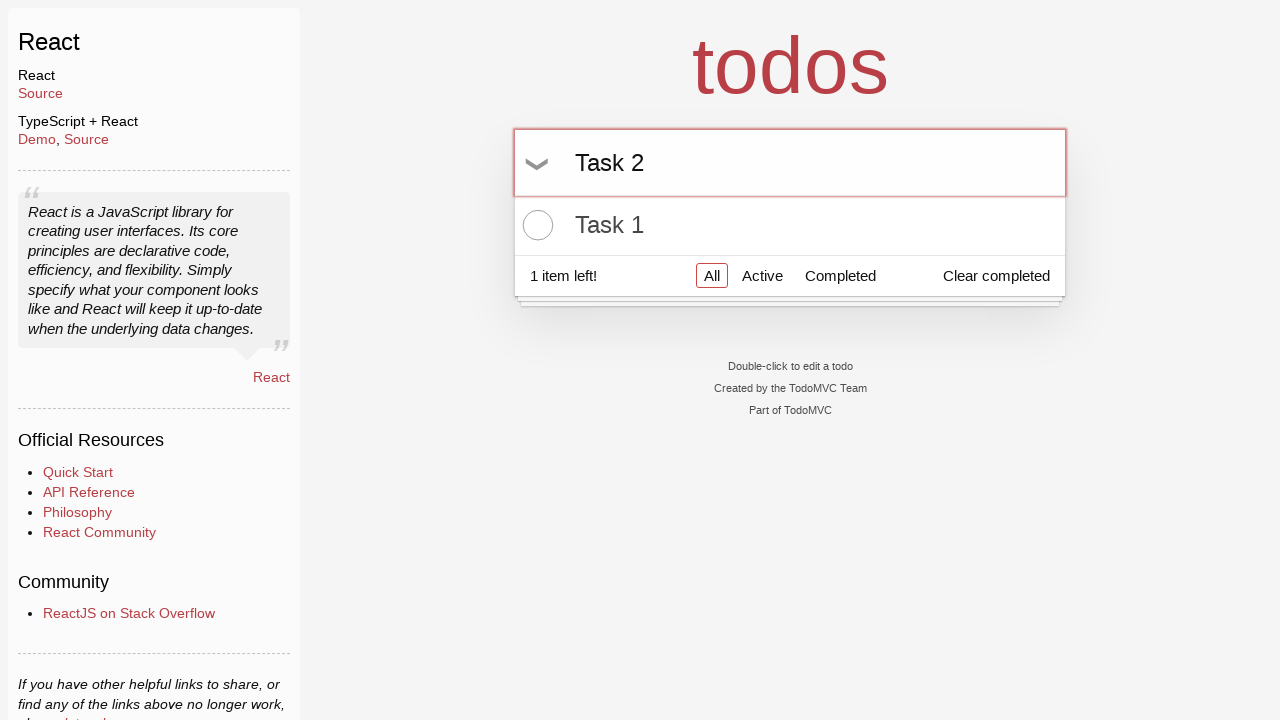

Pressed Enter to add Task 2 on input[placeholder='What needs to be done?']
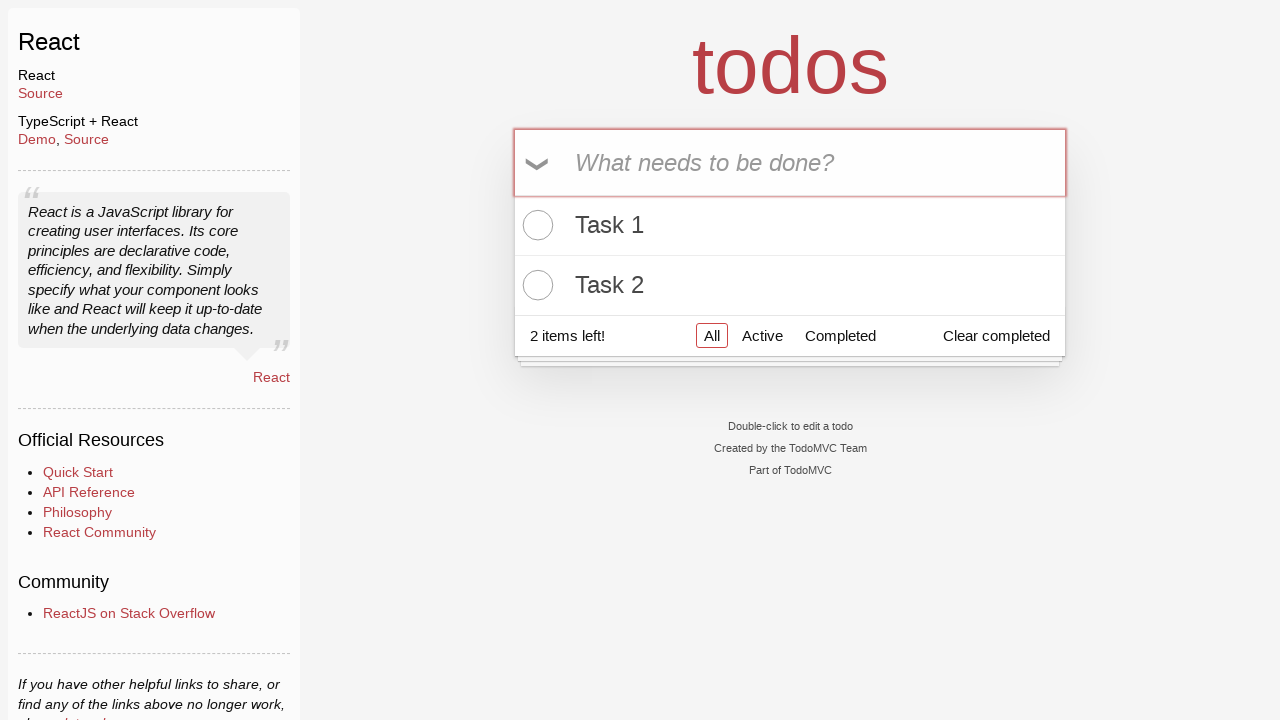

Clicked toggle checkbox to mark first task as completed at (535, 225) on .toggle >> nth=0
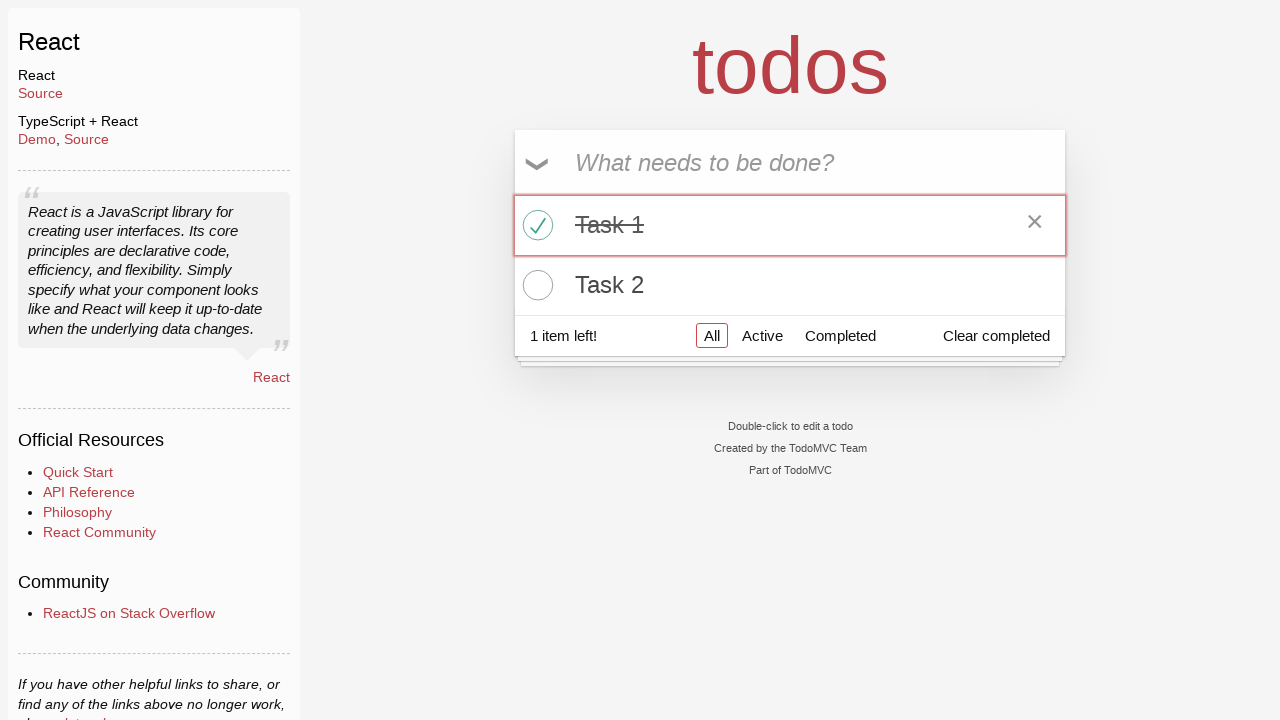

Clicked Active filter button at (762, 335) on text=Active
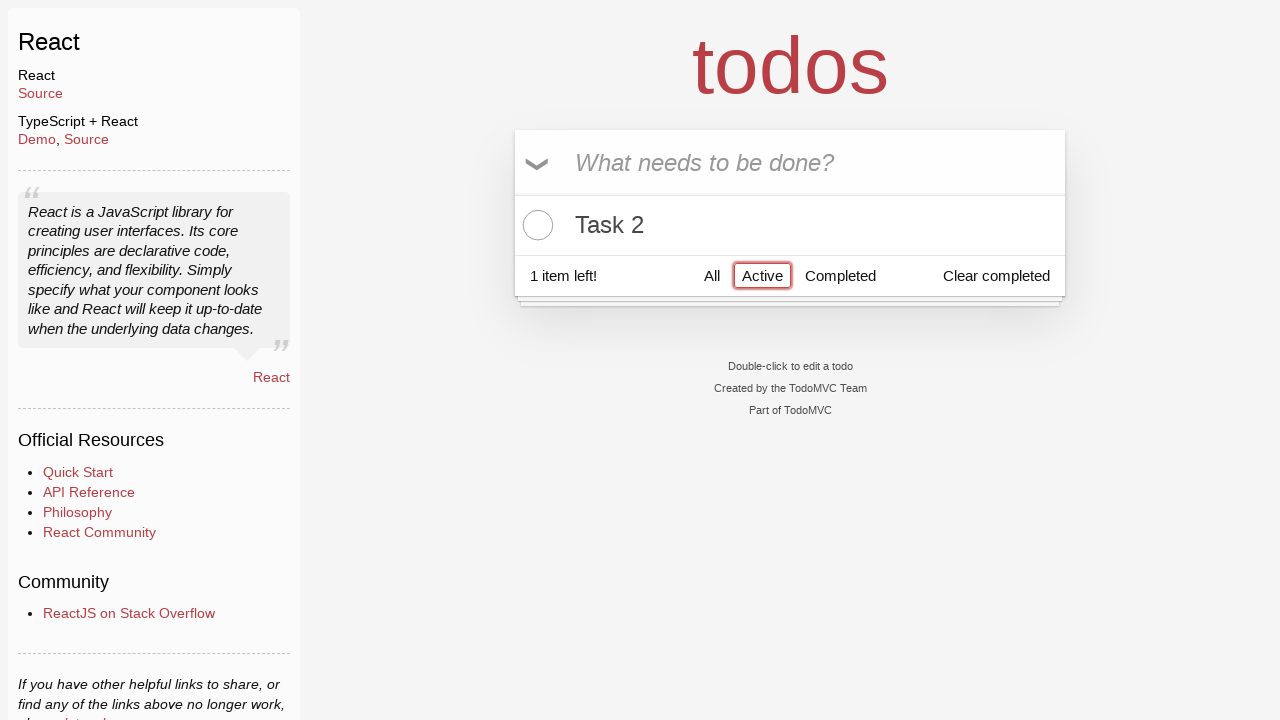

Active tasks filter loaded, showing incomplete tasks
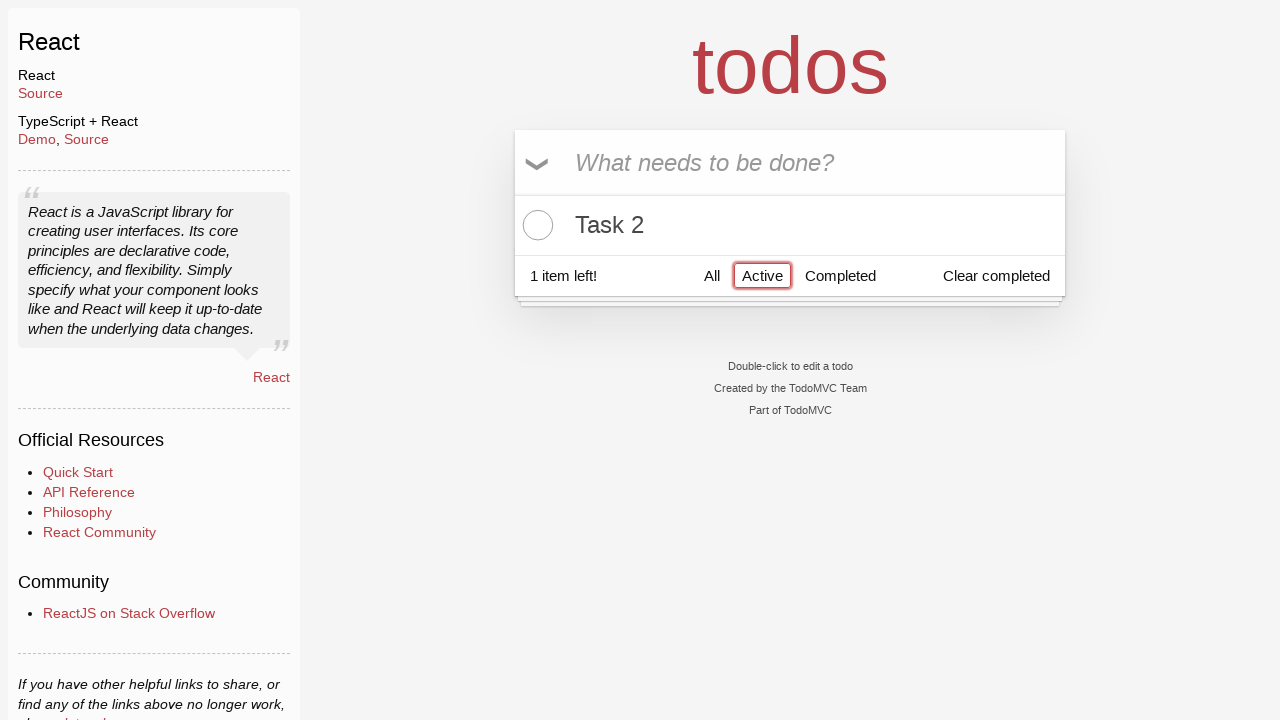

Clicked Completed filter button at (840, 275) on a:has-text('Completed')
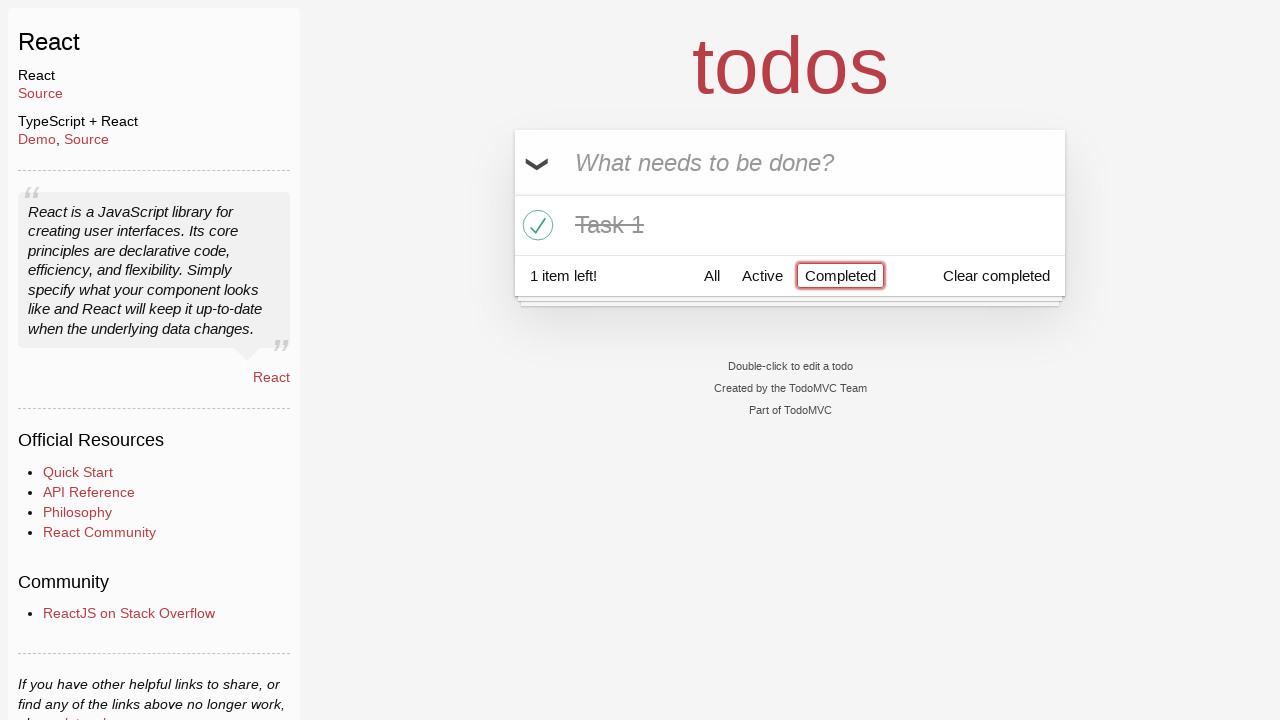

Completed tasks filter loaded, showing completed tasks
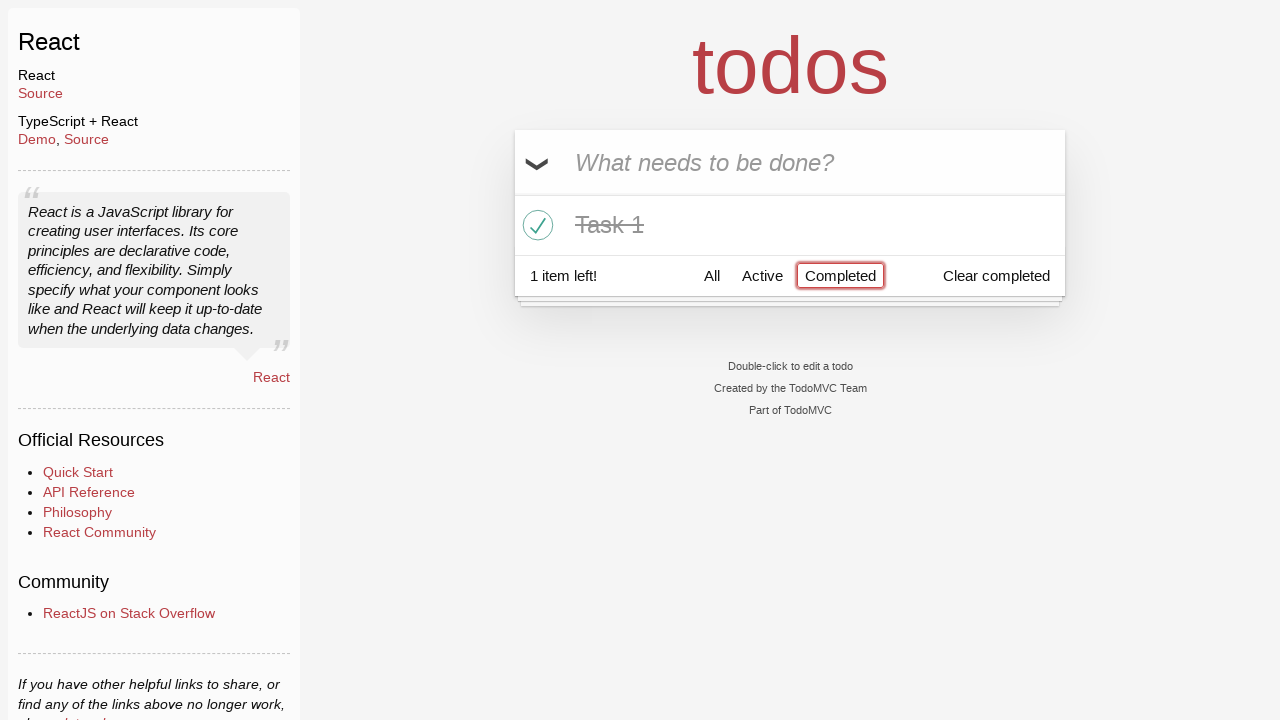

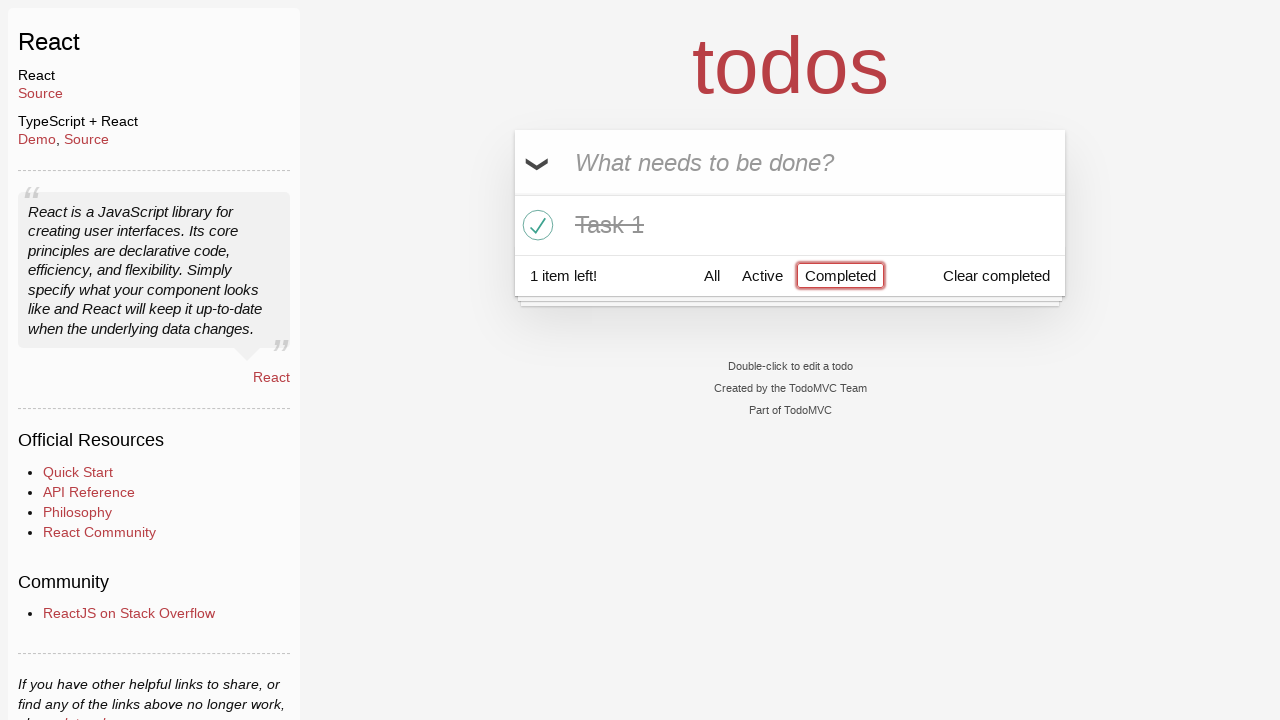